Tests checkbox functionality by verifying initial states of two checkboxes, clicking checkbox #1 to select it, clicking checkbox #2 to deselect it, and confirming the final states.

Starting URL: https://practice.cydeo.com/checkboxes

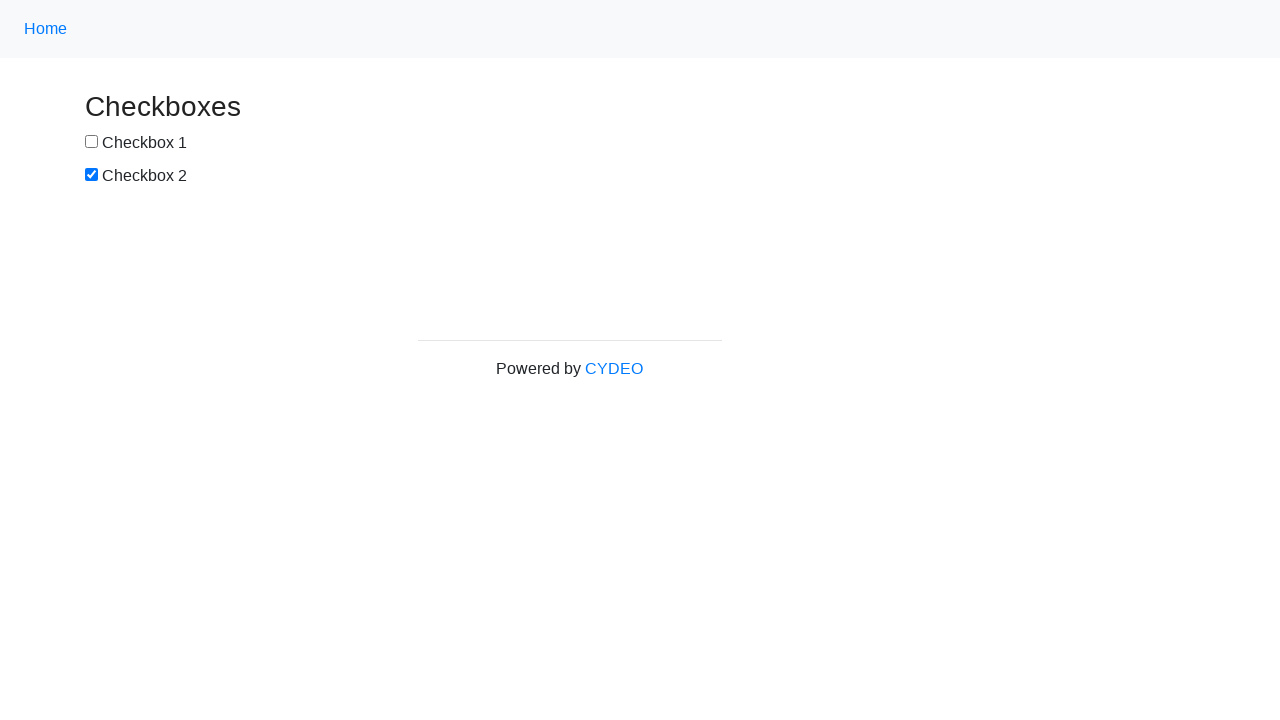

Located checkbox #1 element
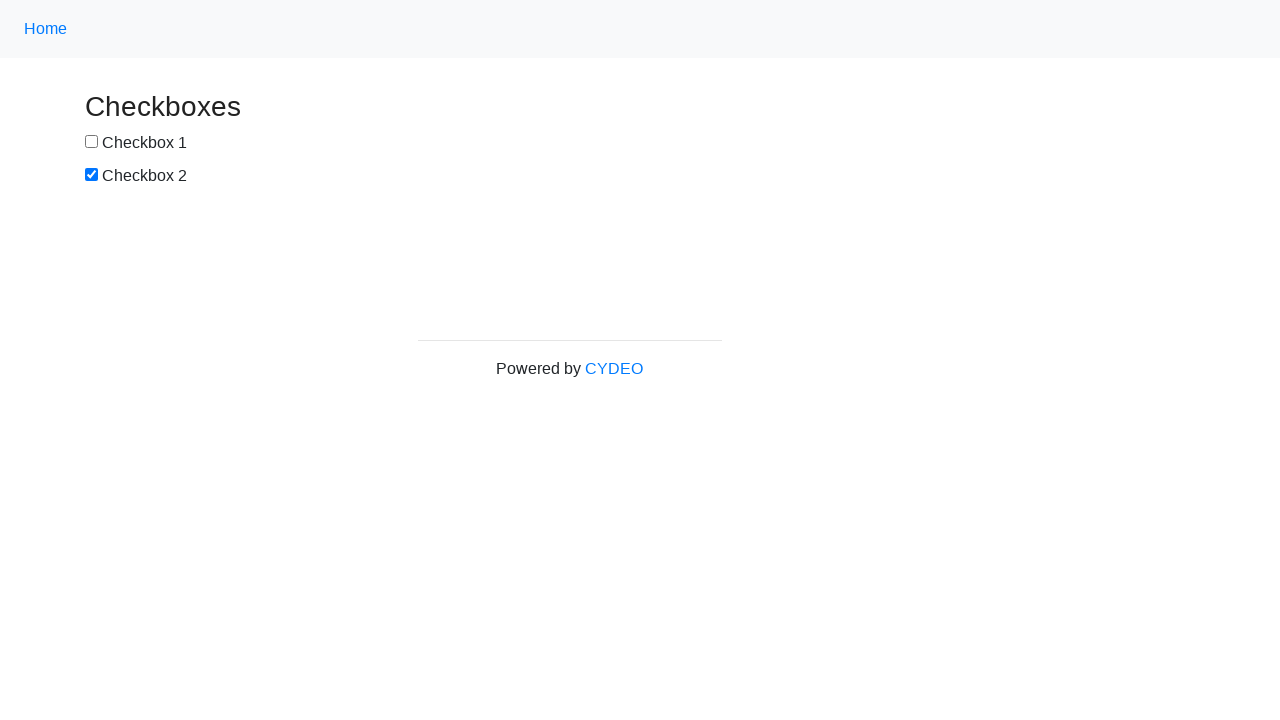

Located checkbox #2 element
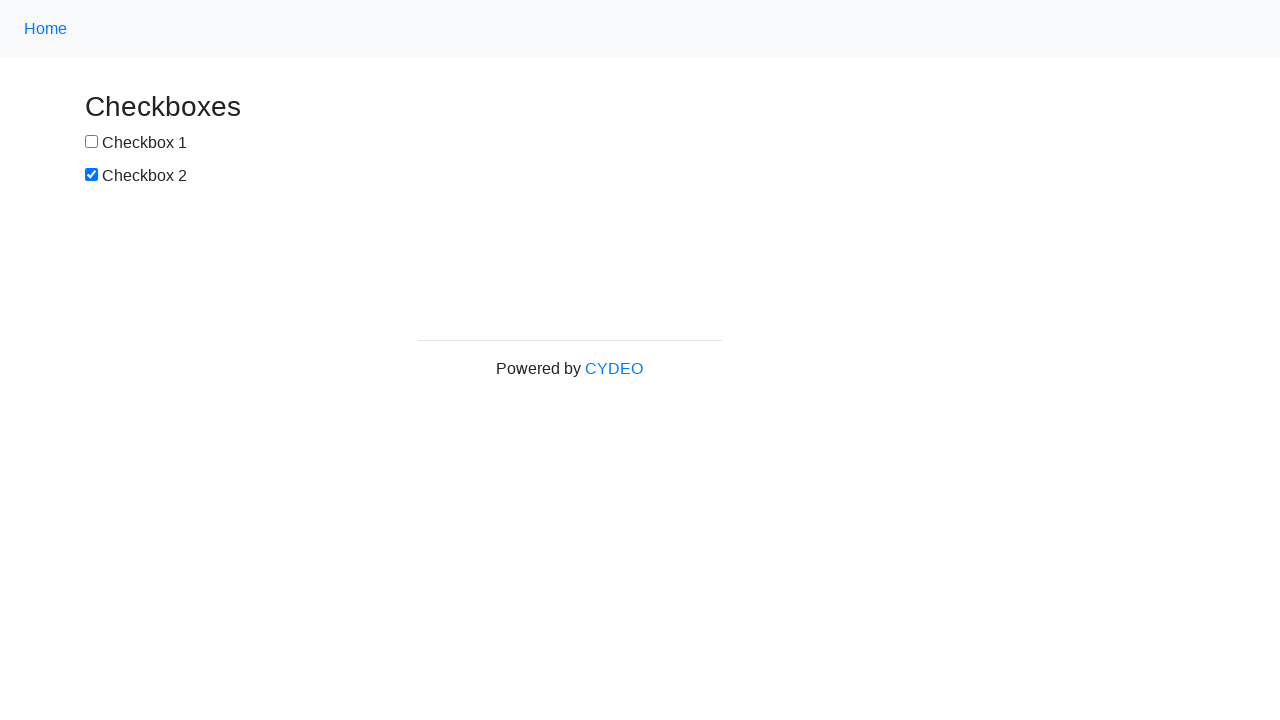

Verified checkbox #1 is not selected by default
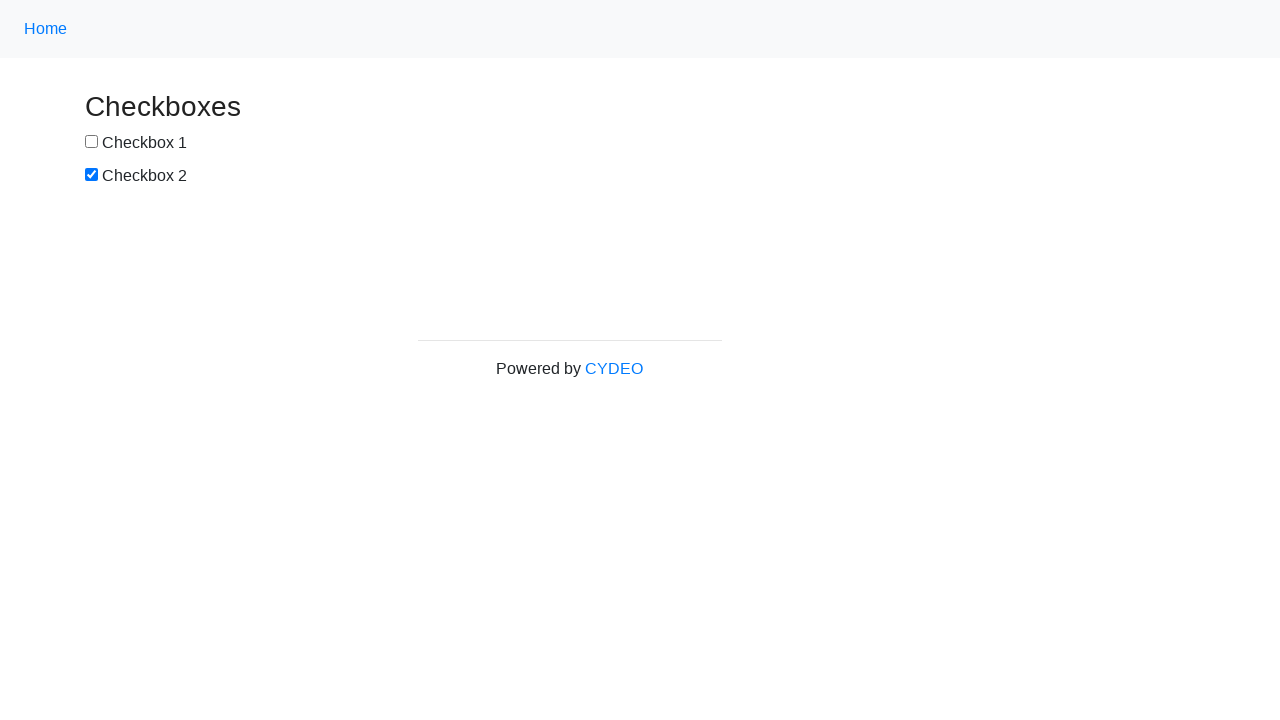

Verified checkbox #2 is selected by default
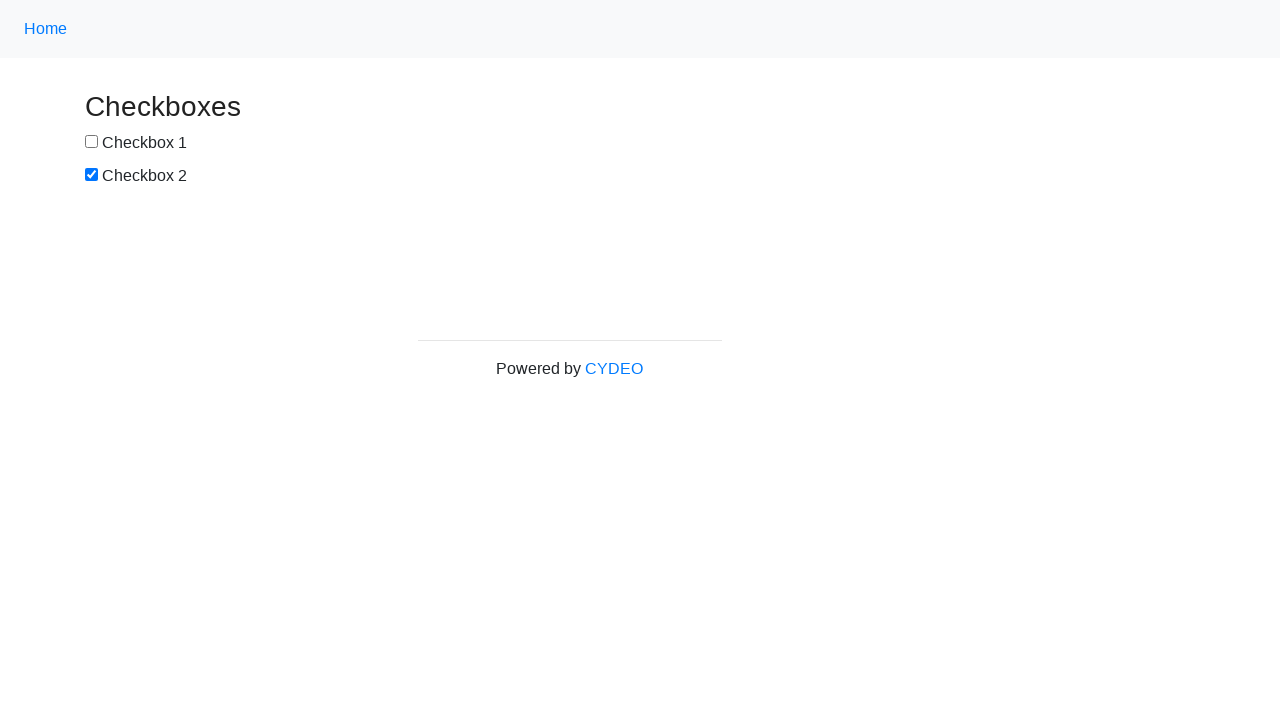

Clicked checkbox #1 to select it at (92, 142) on xpath=//input[@name='checkbox1']
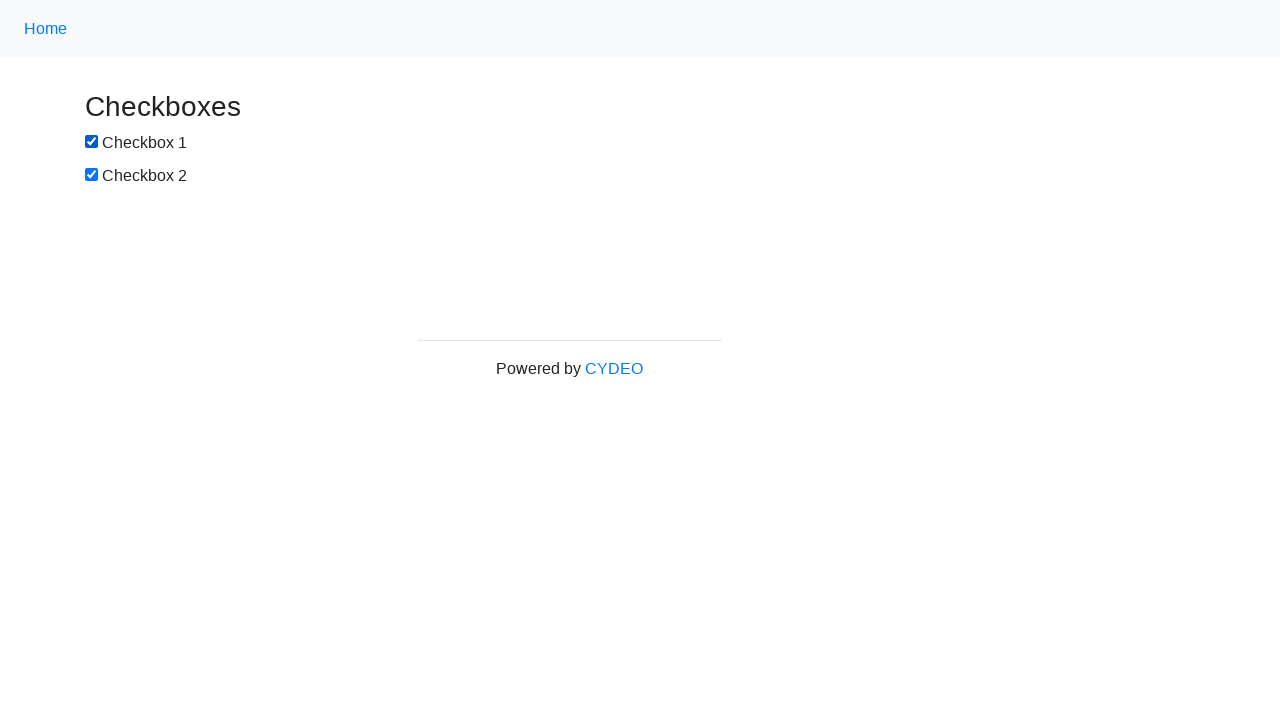

Clicked checkbox #2 to deselect it at (92, 175) on xpath=//input[@name='checkbox2']
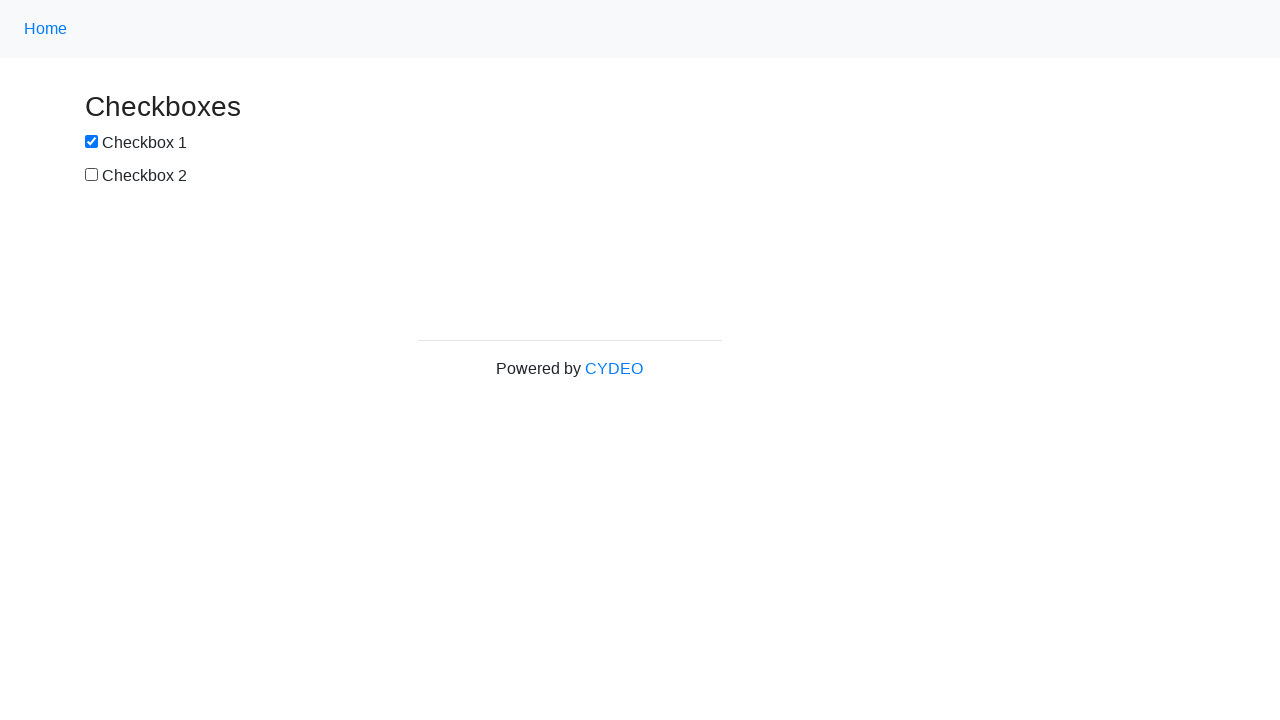

Verified checkbox #1 is now selected
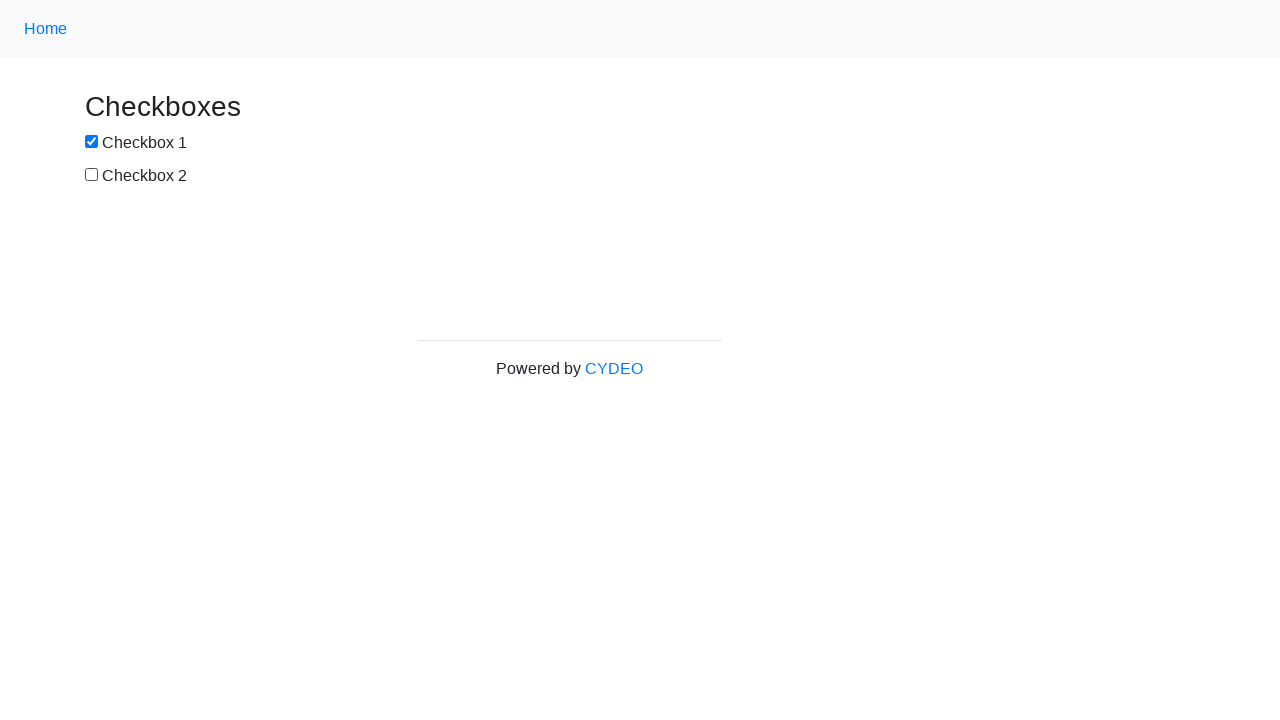

Verified checkbox #2 is now not selected
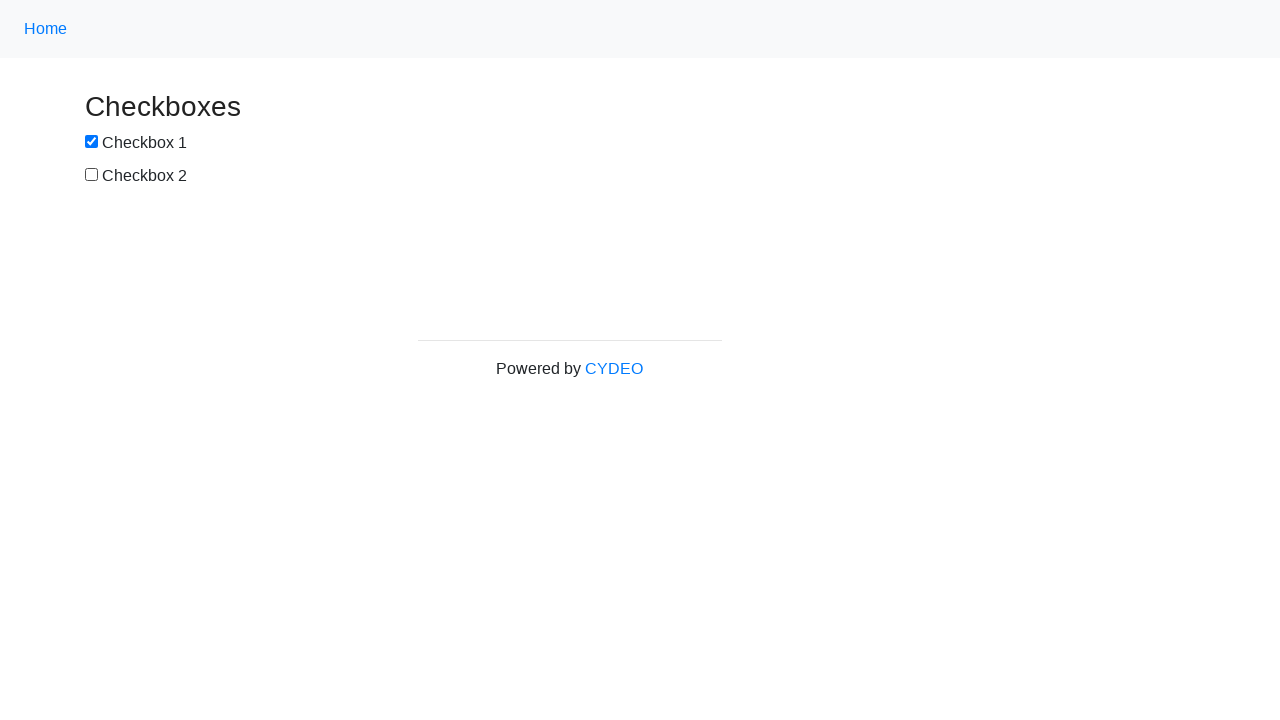

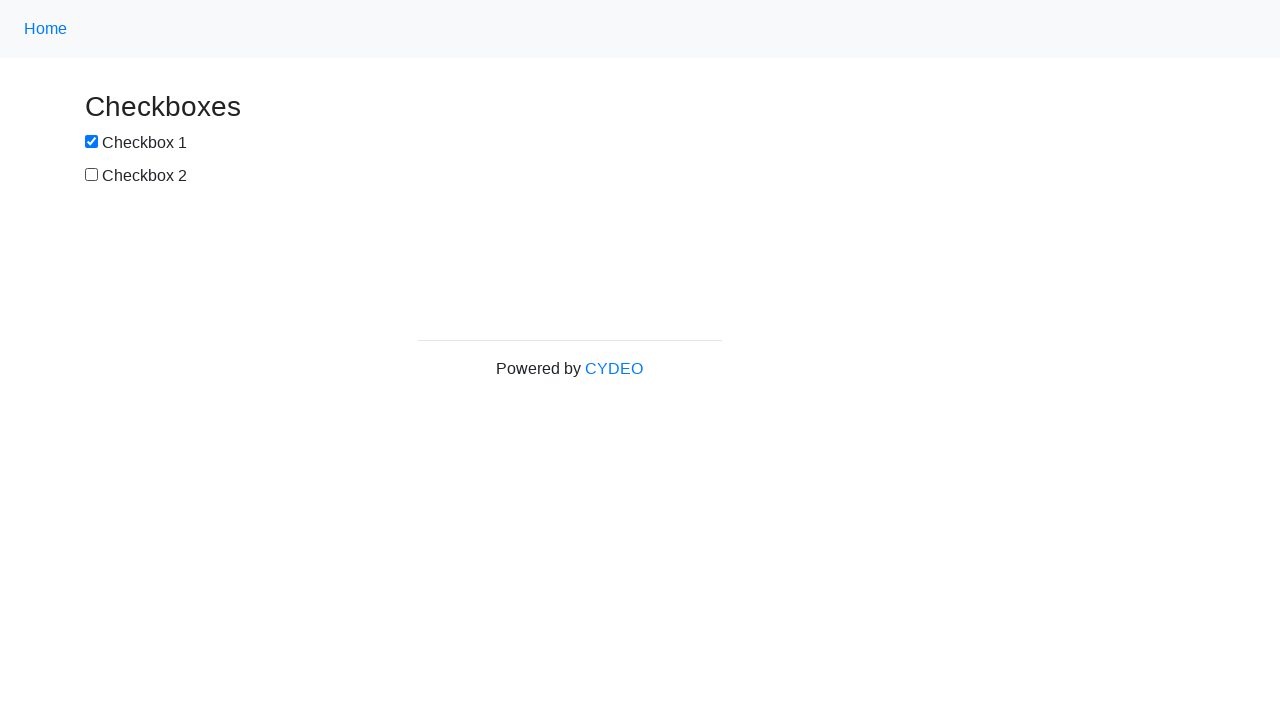